Tests browser window handling including opening new tabs and new windows, then switching between them and closing them.

Starting URL: https://demoqa.com/browser-windows

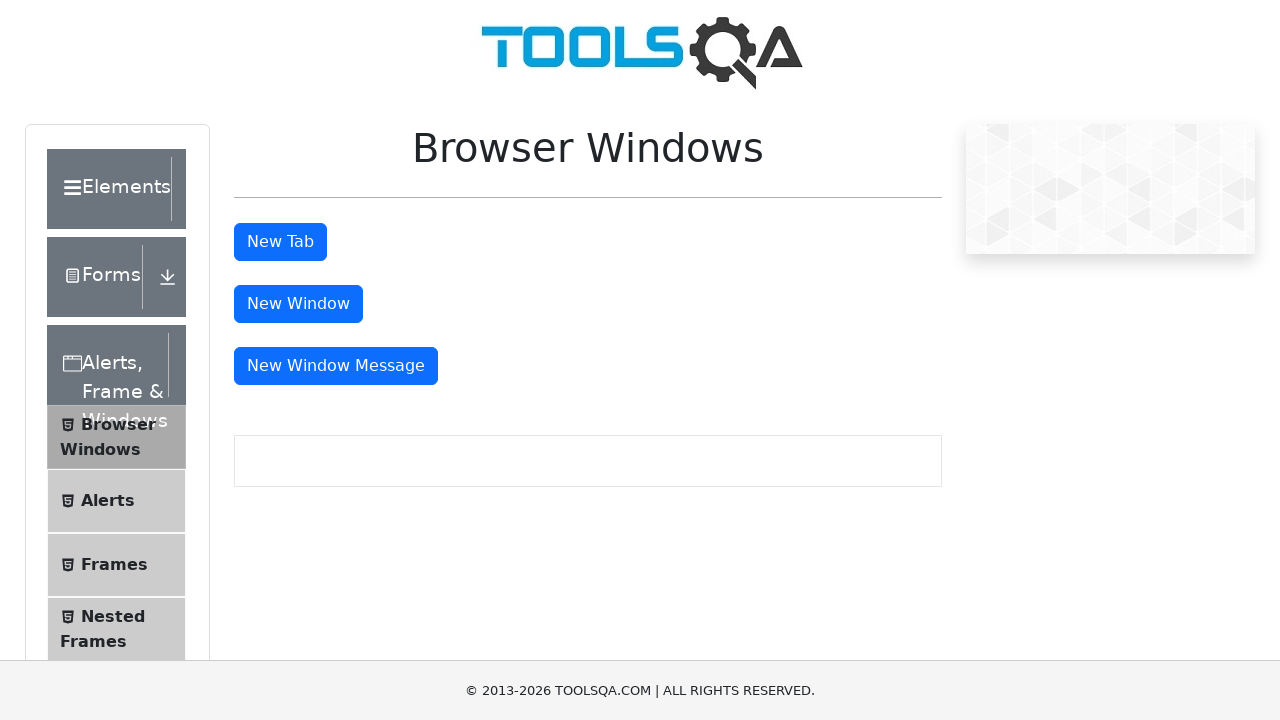

Clicked button to open new tab at (280, 242) on #tabButton
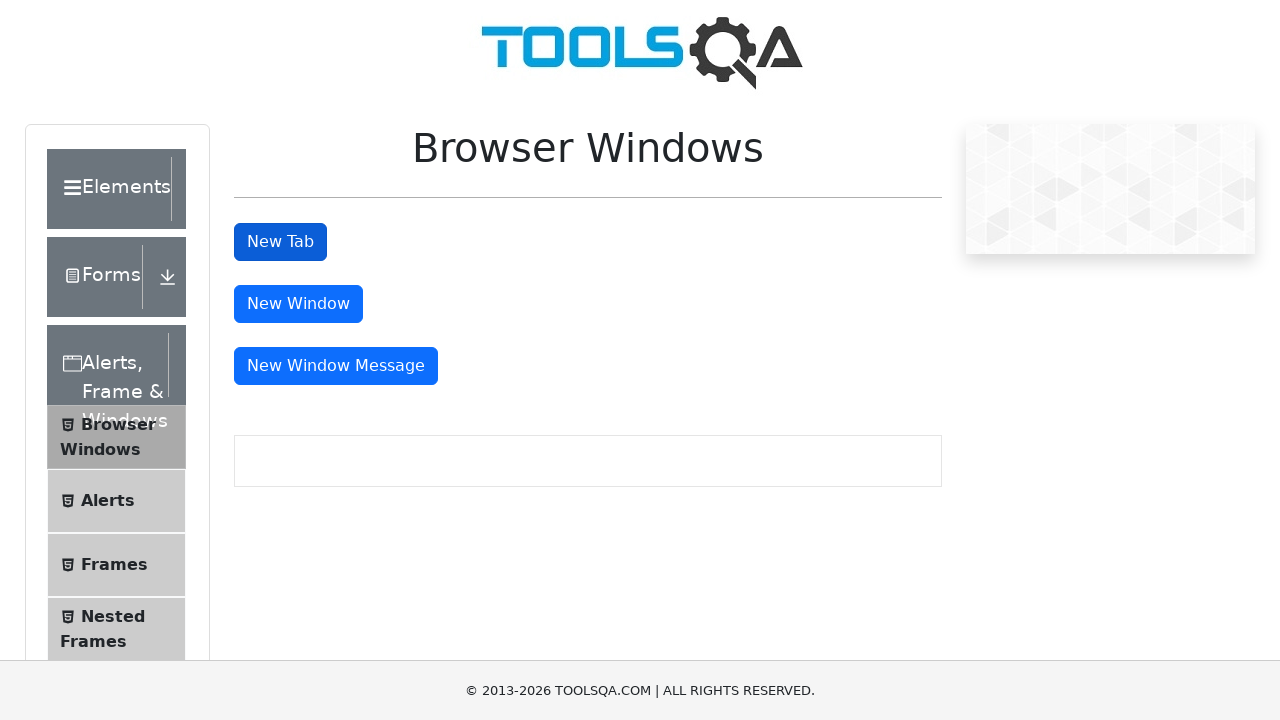

Captured new tab page object
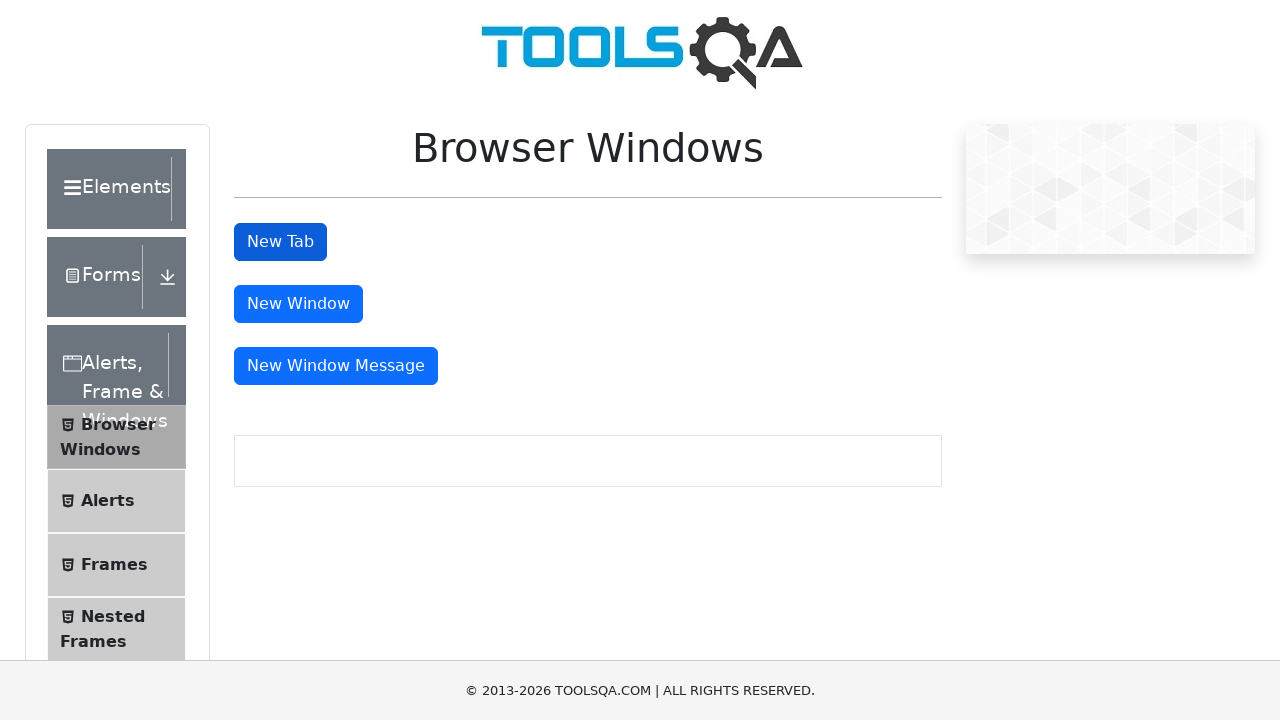

New tab finished loading
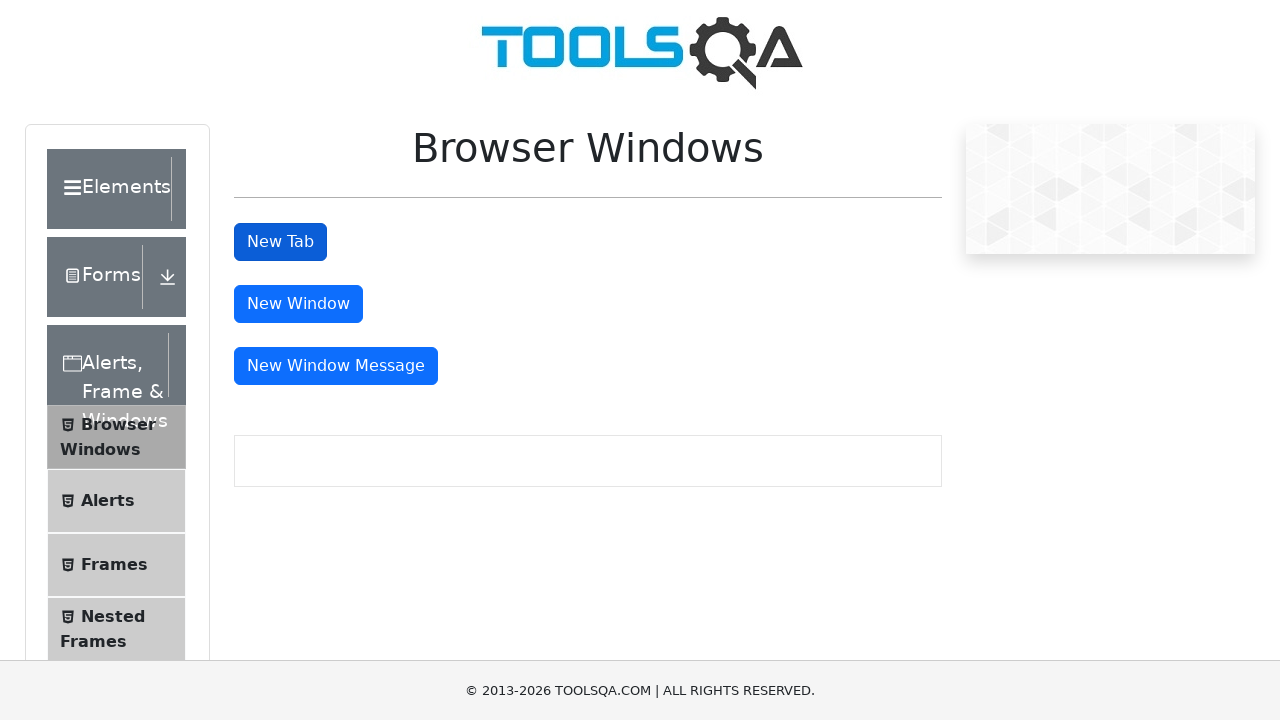

Closed the new tab
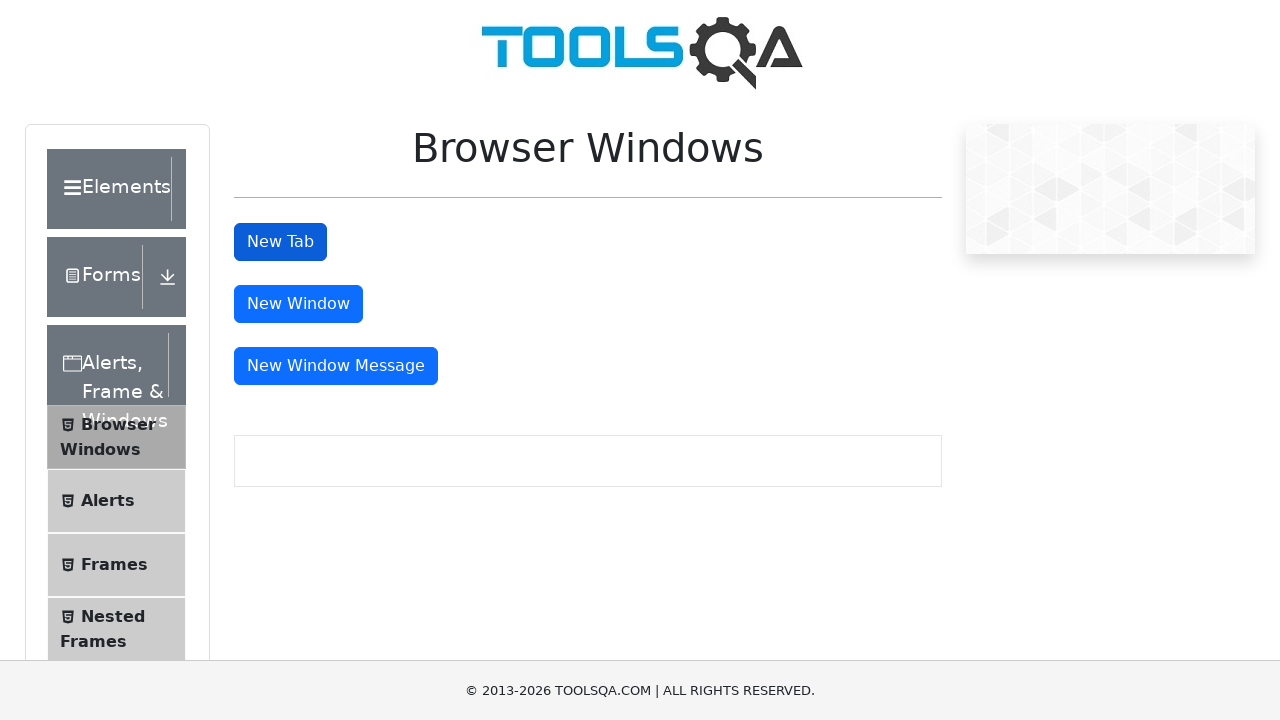

Clicked button to open new window at (298, 304) on #windowButton
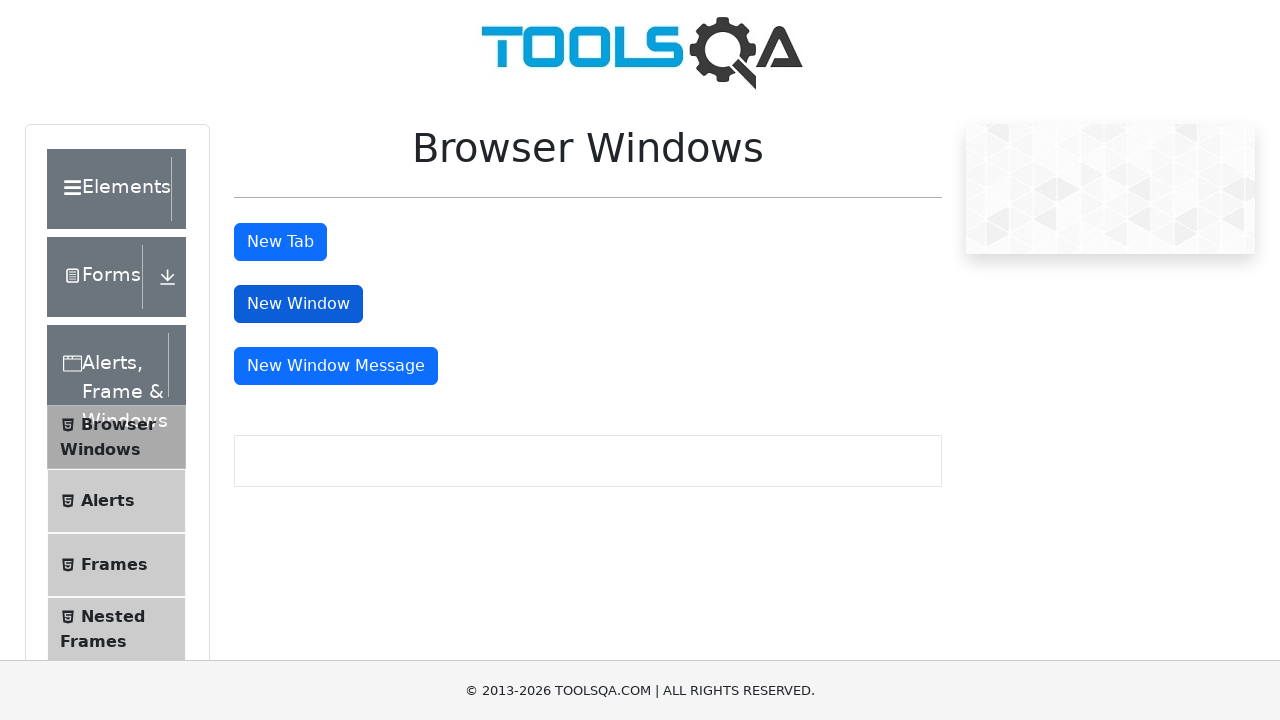

Captured new window page object
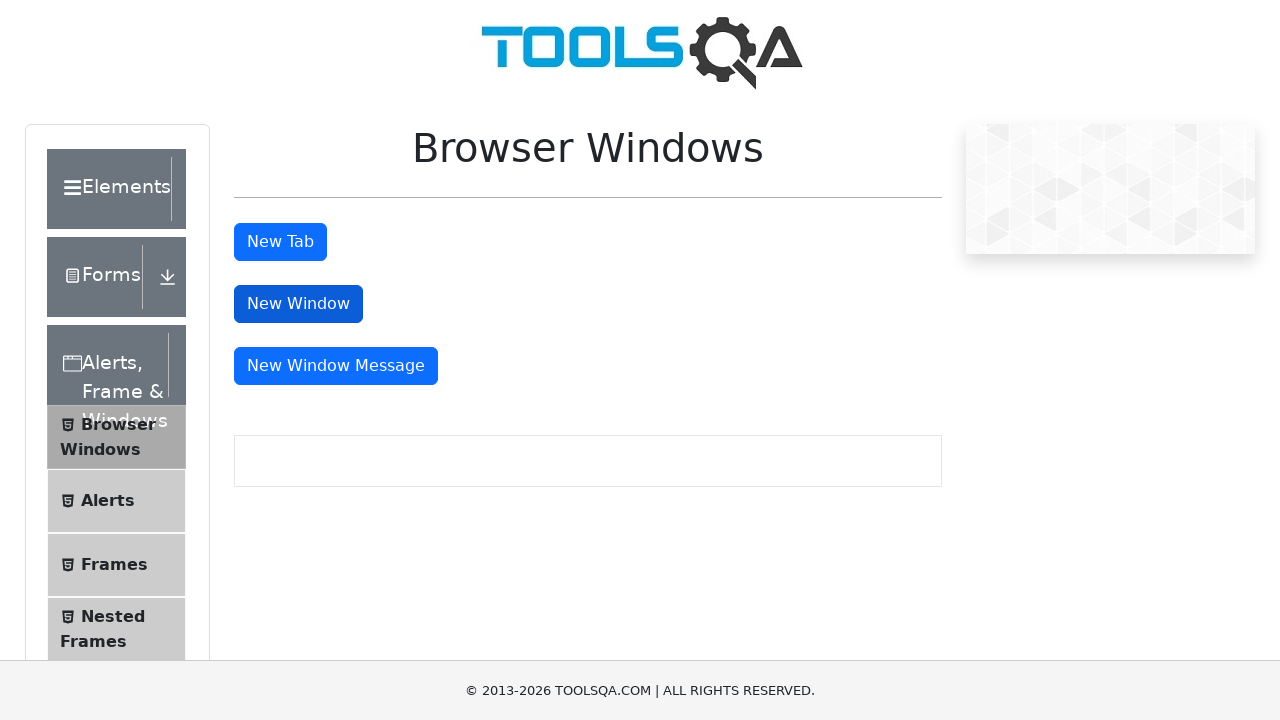

New window finished loading
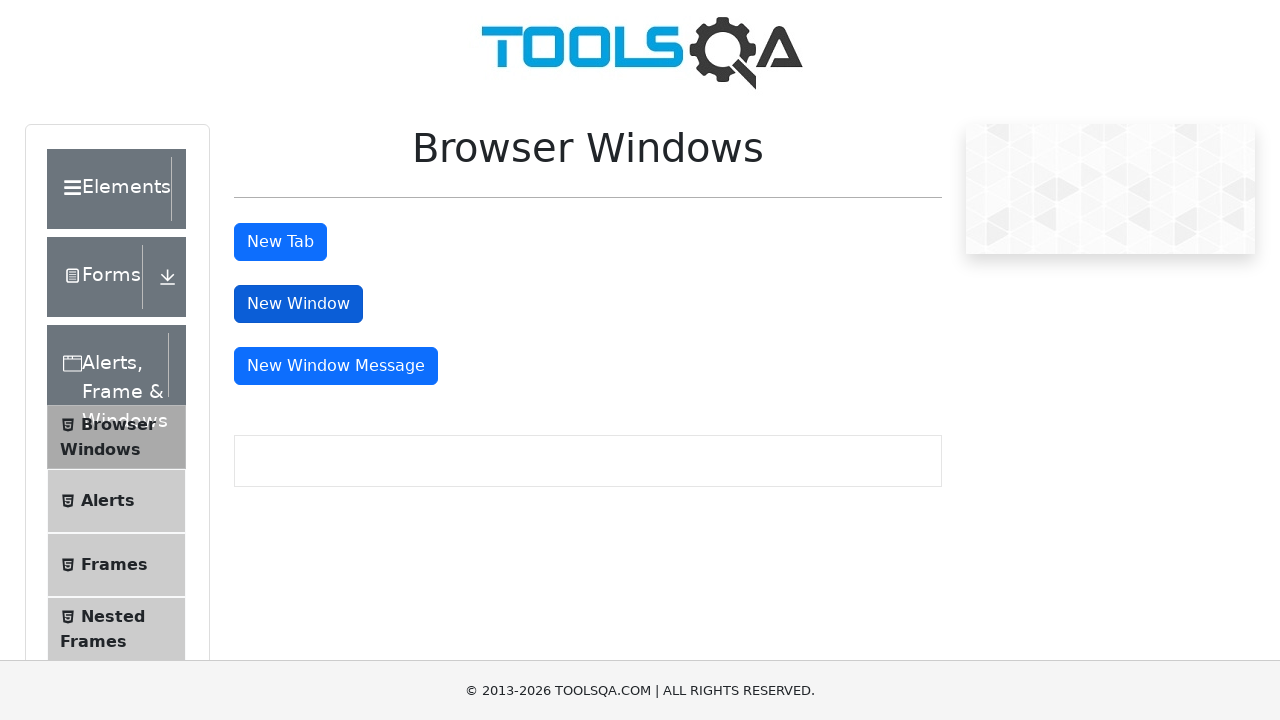

Closed the new window
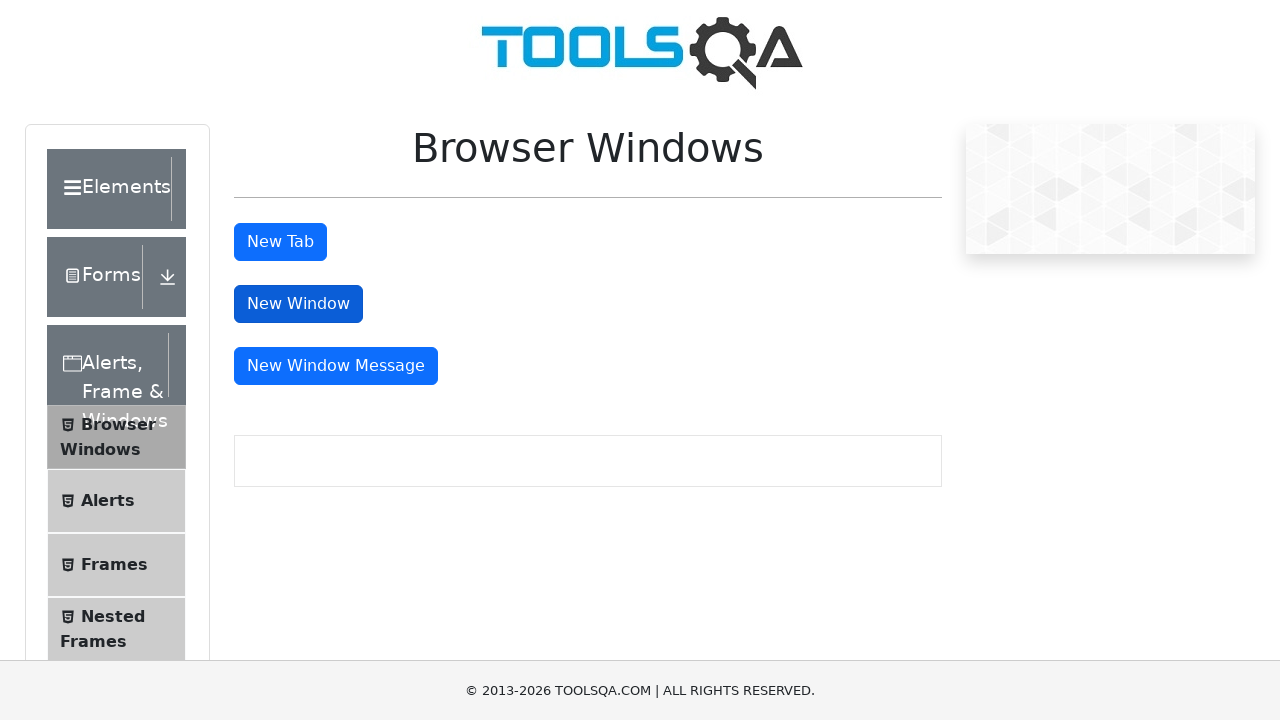

Clicked button to open message window at (336, 366) on #messageWindowButton
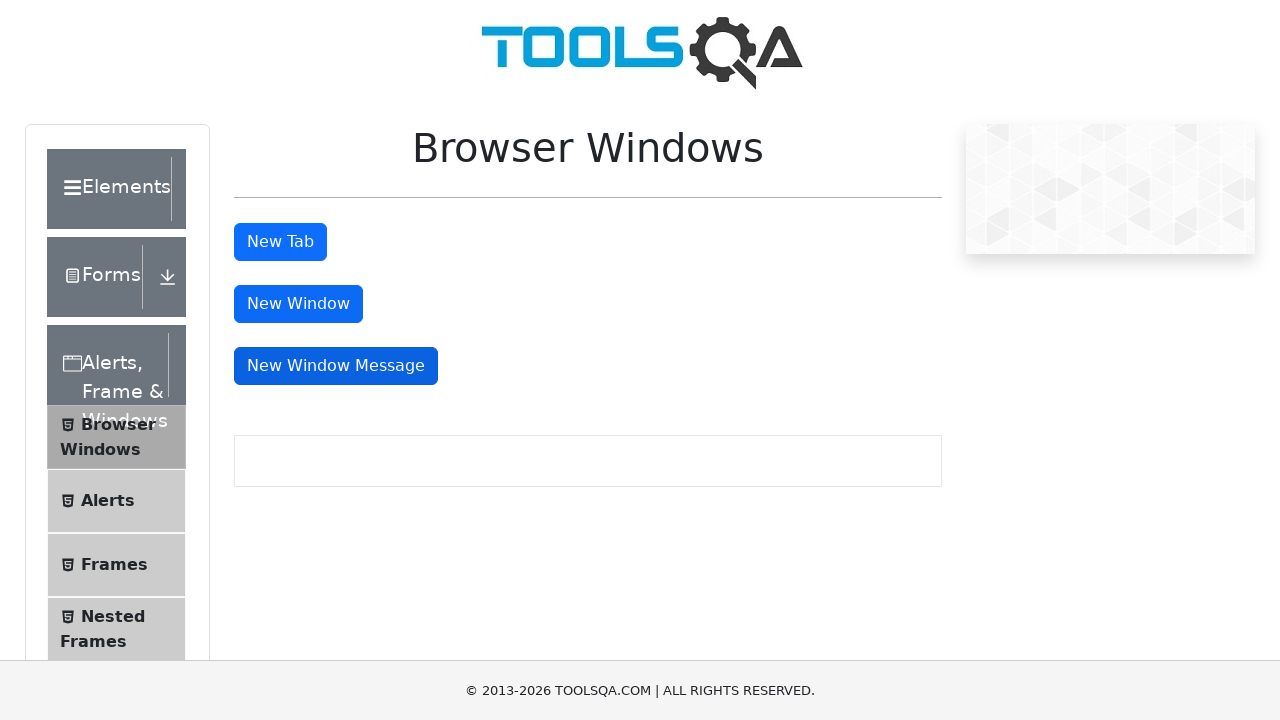

Captured message window page object
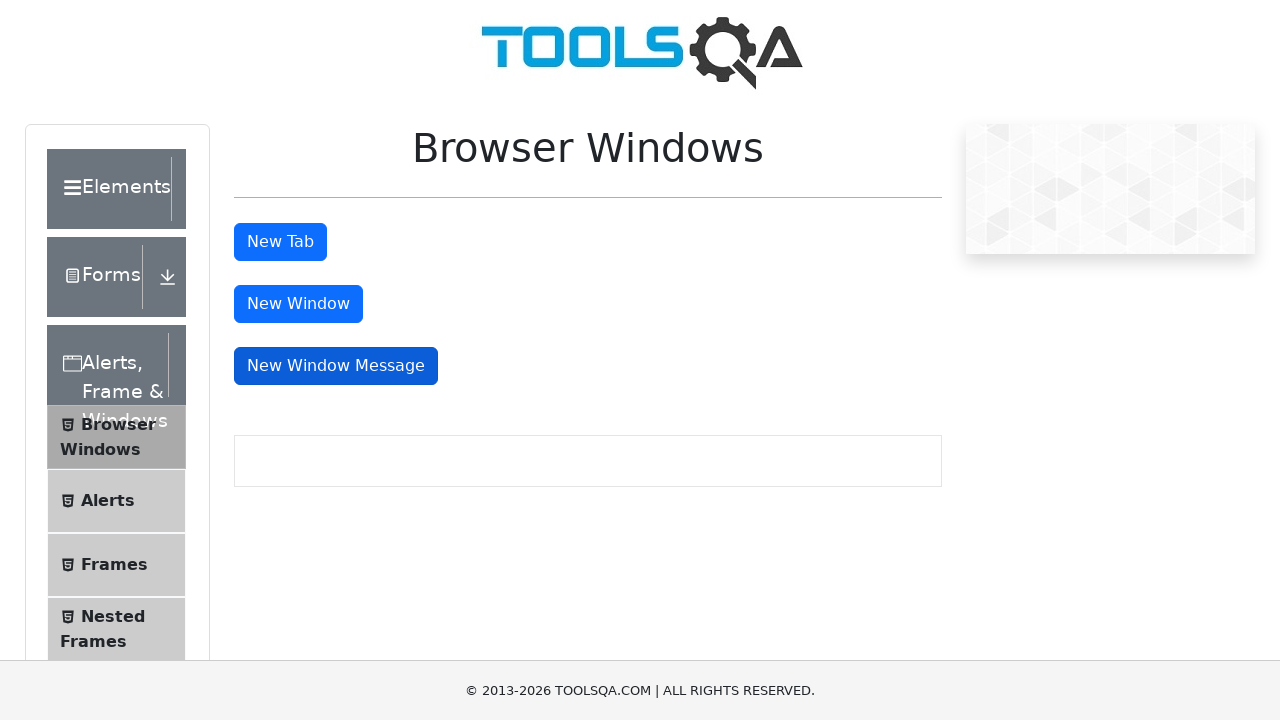

Message window finished loading
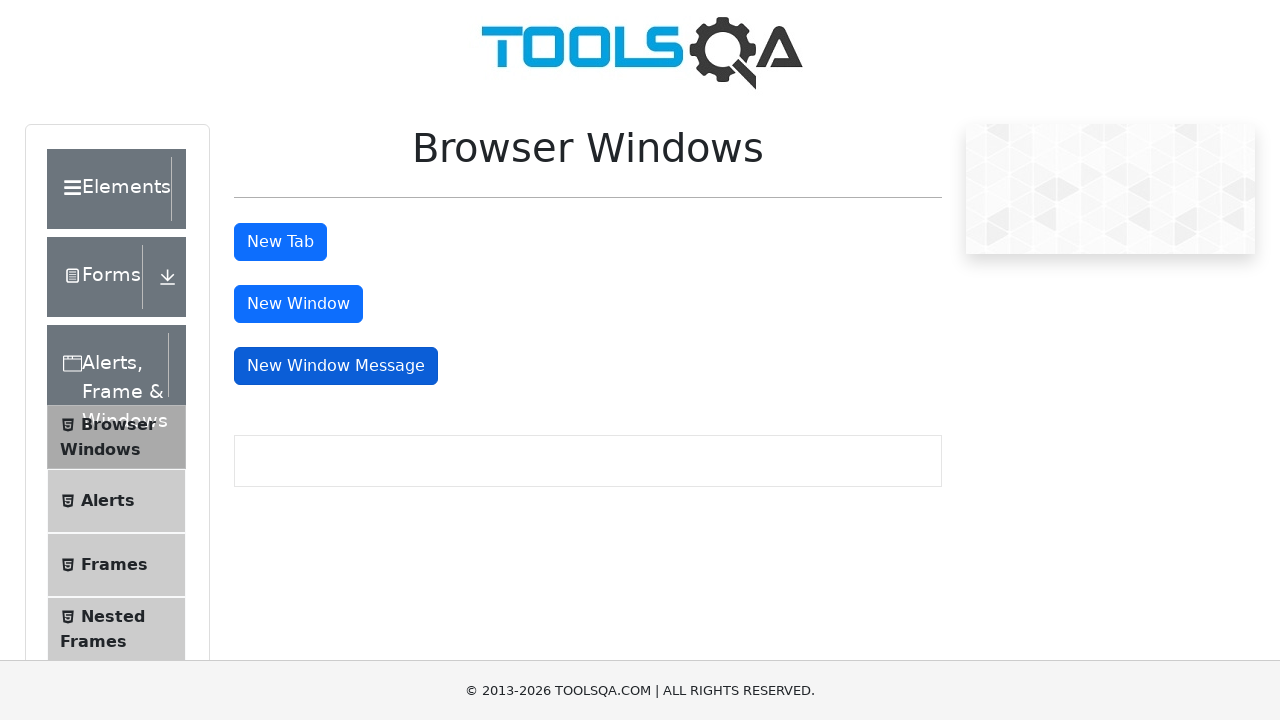

Closed the message window
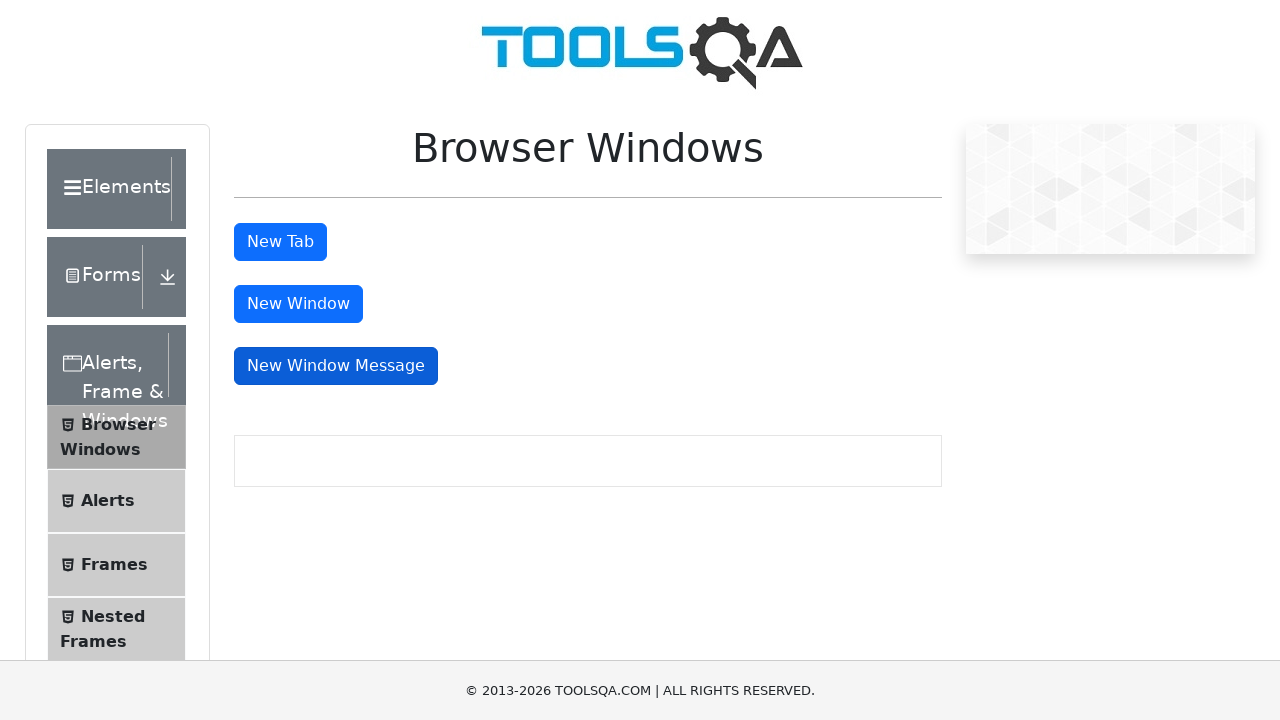

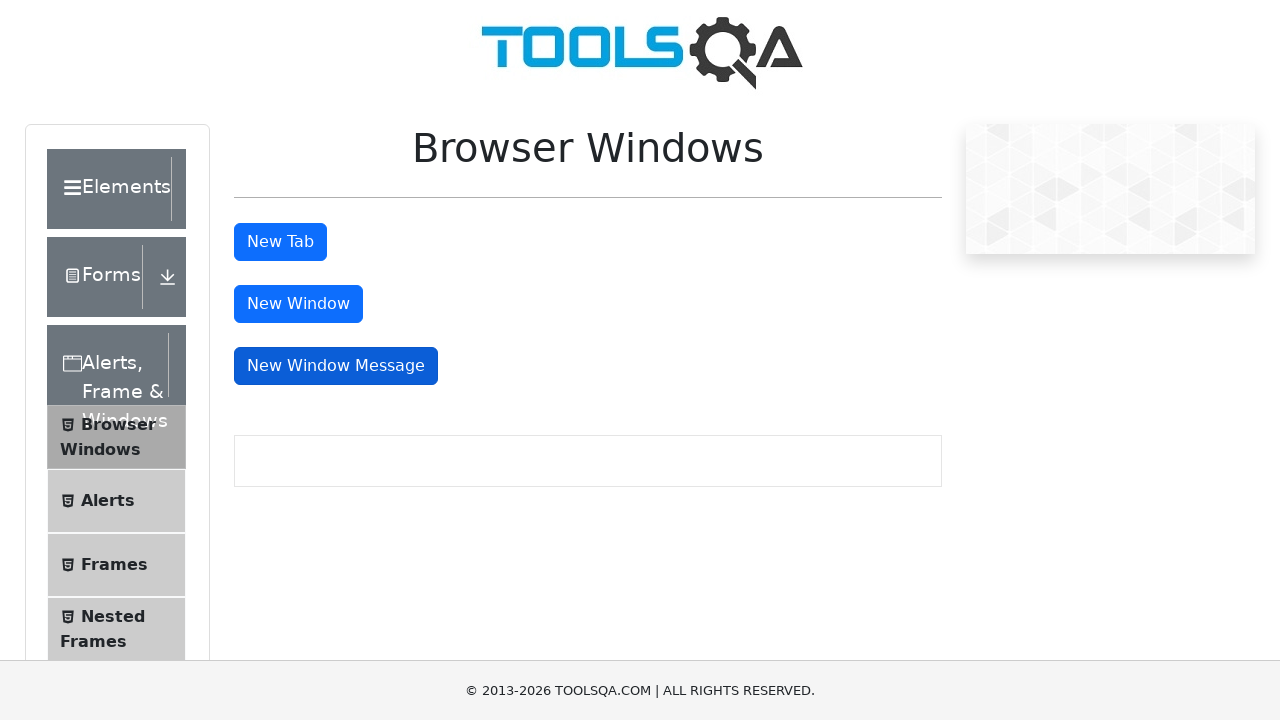